Tests radio button and checkbox interactions on a Google Form, verifying aria-checked attributes before and after clicking

Starting URL: https://docs.google.com/forms/d/e/1FAIpQLSfiypnd69zhuDkjKgqvpID9kwO29UCzeCVrGGtbNPZXQok0jA/viewform

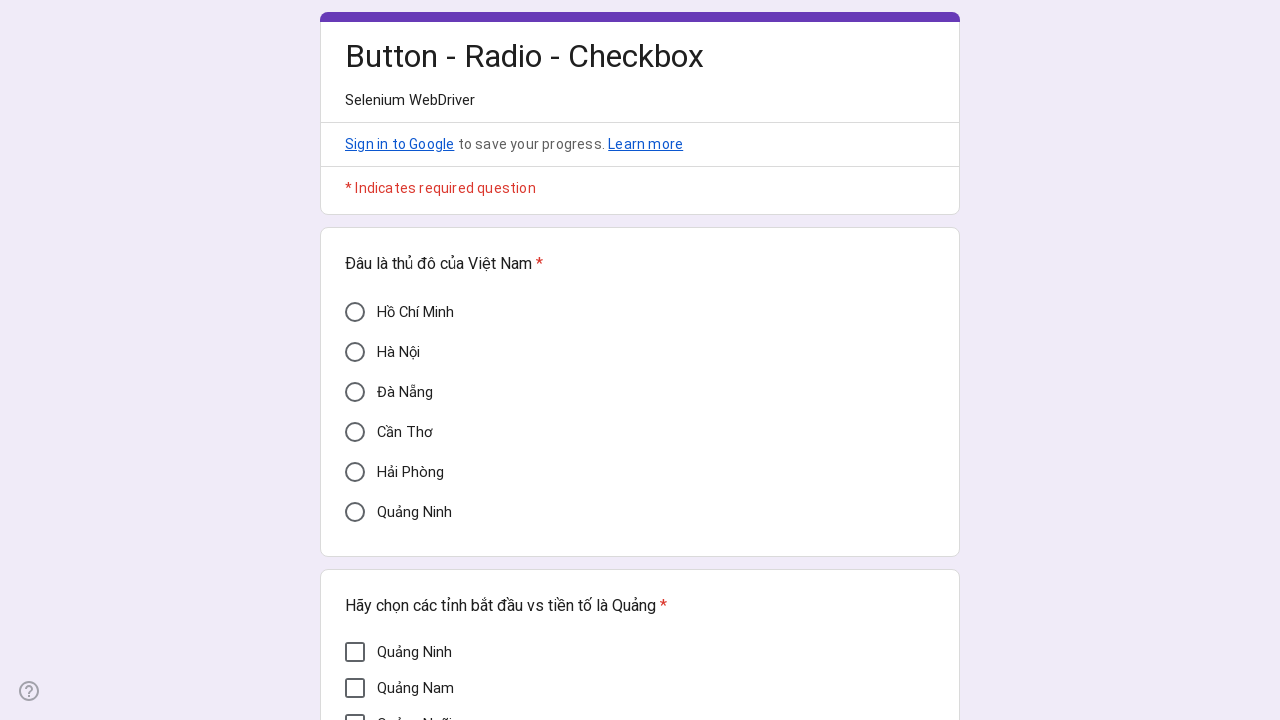

Located Cần Thơ radio button element
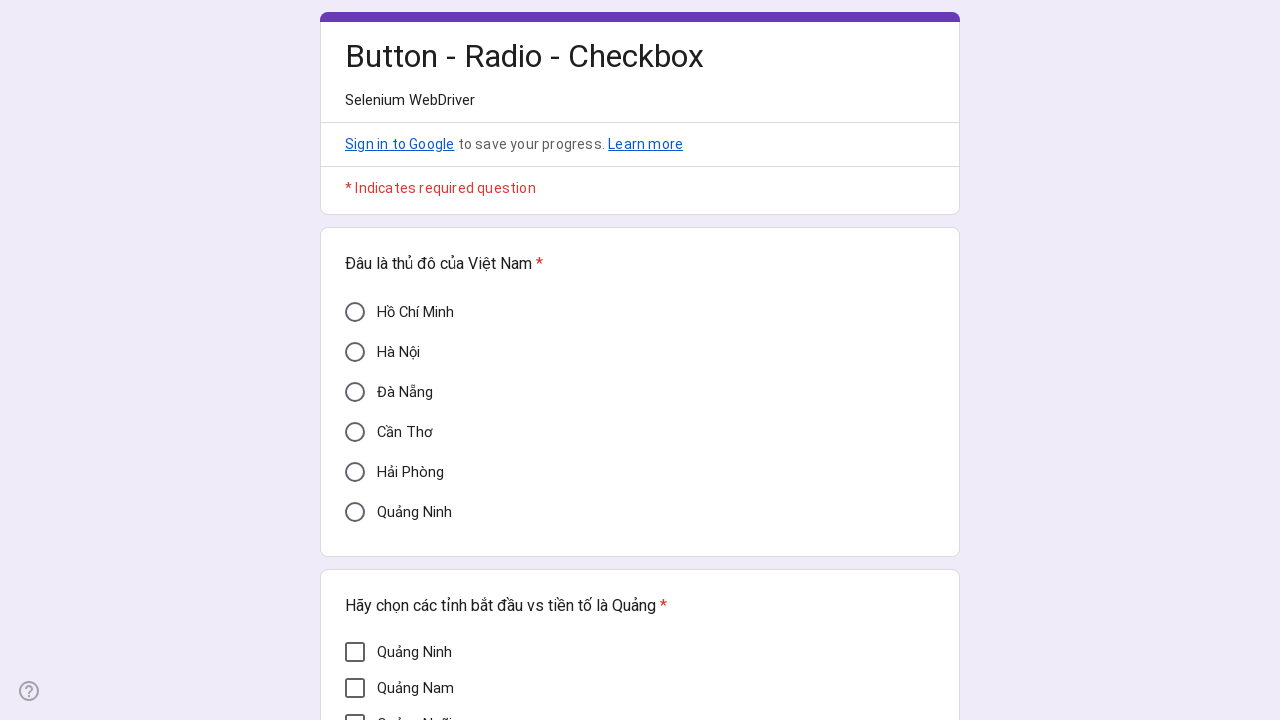

Verified Cần Thơ radio is not selected initially (aria-checked=false)
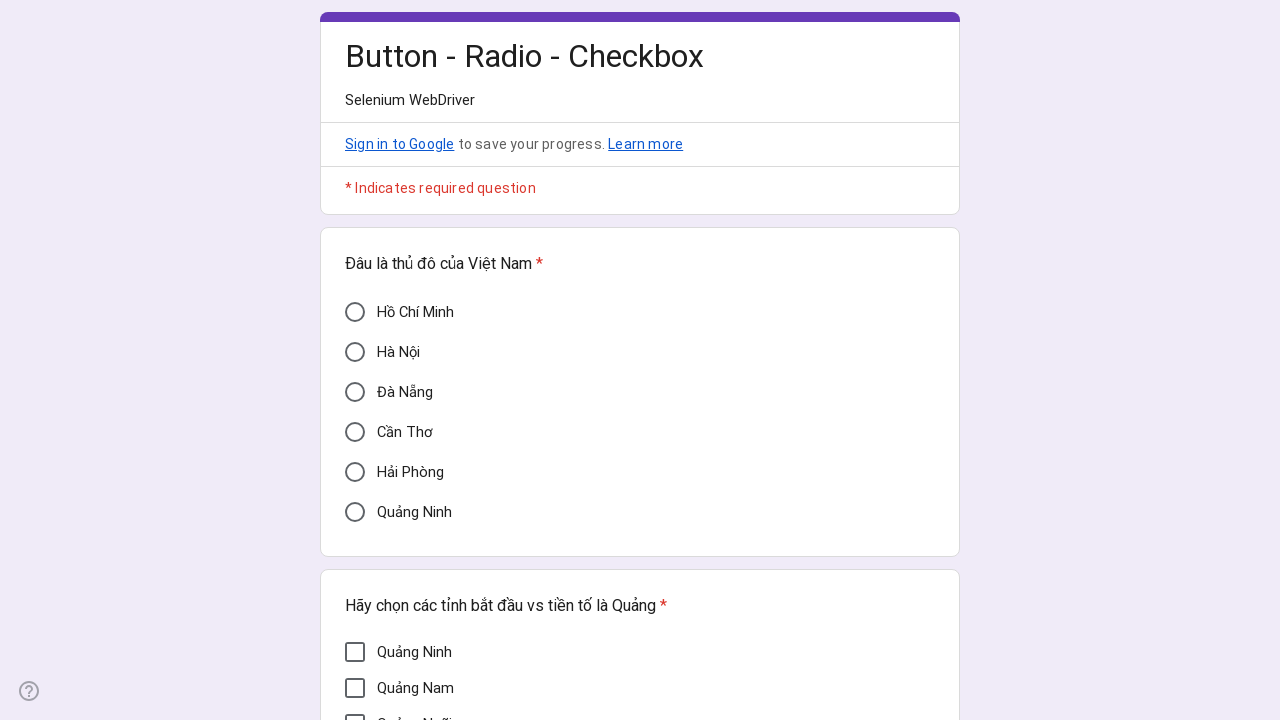

Clicked on Cần Thơ radio button at (355, 432) on div[aria-label='Cần Thơ']
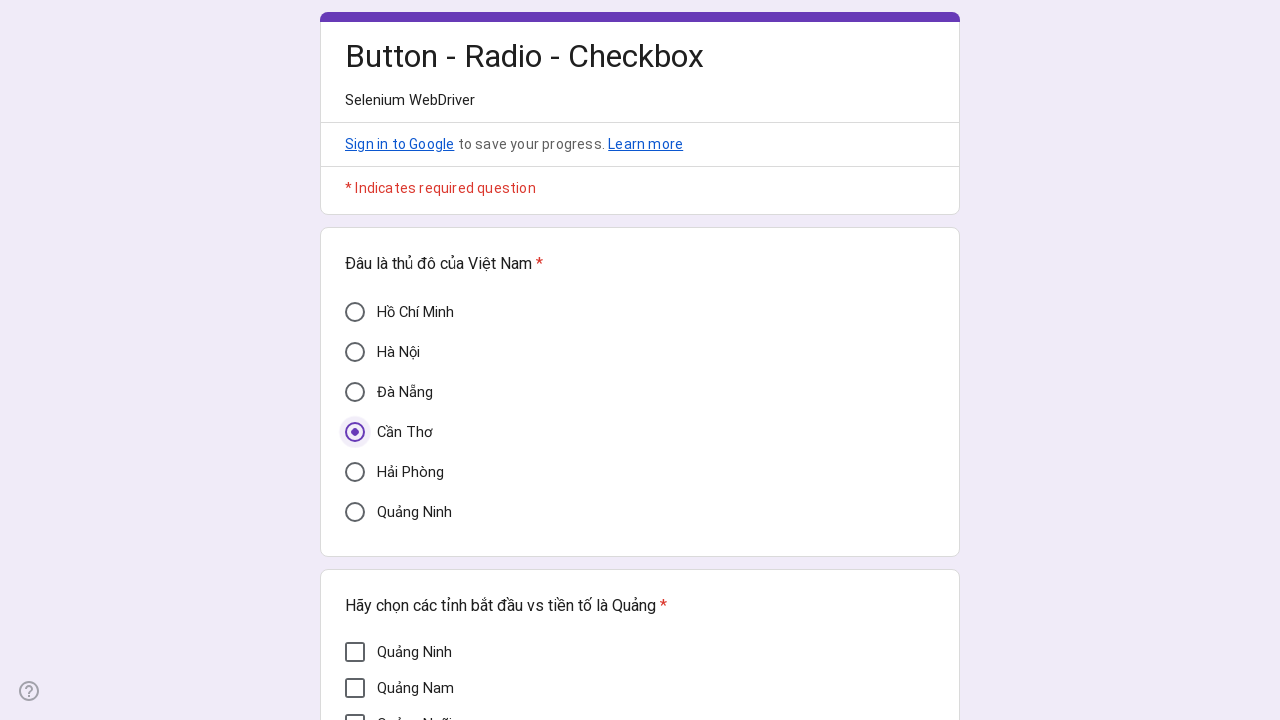

Verified Cần Thơ radio is now selected (aria-checked=true)
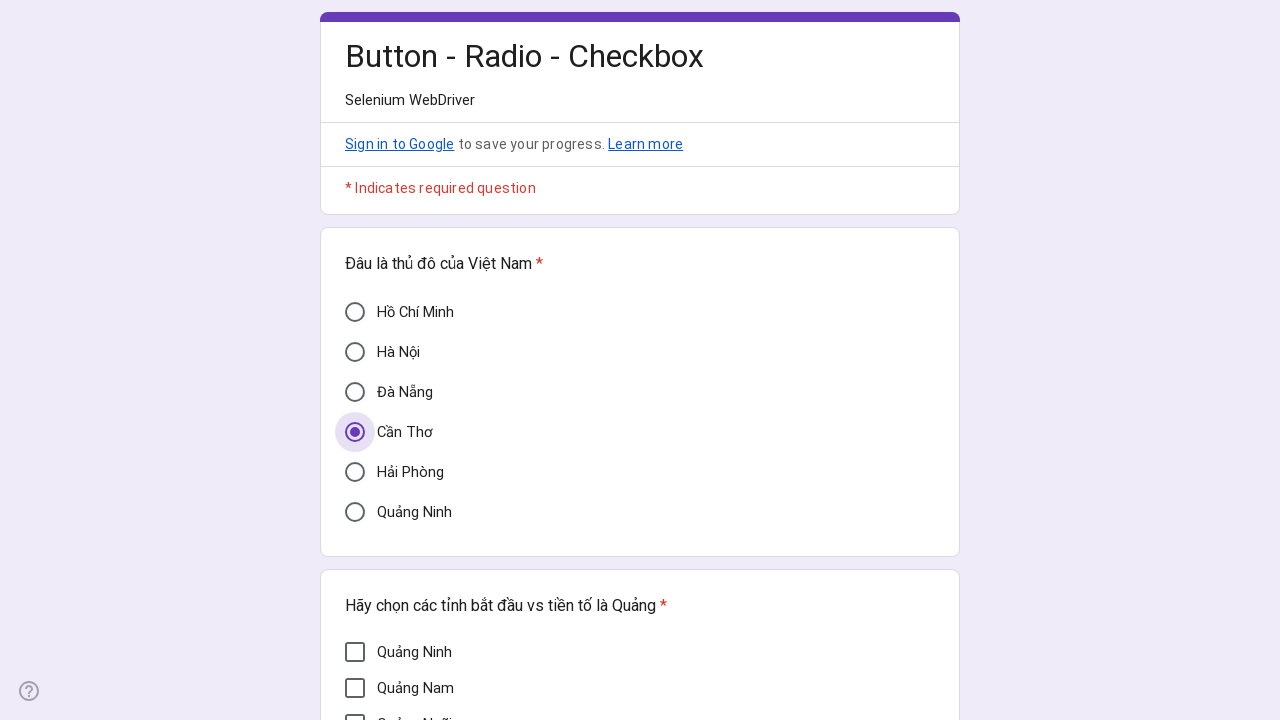

Located Mì Quảng checkbox element
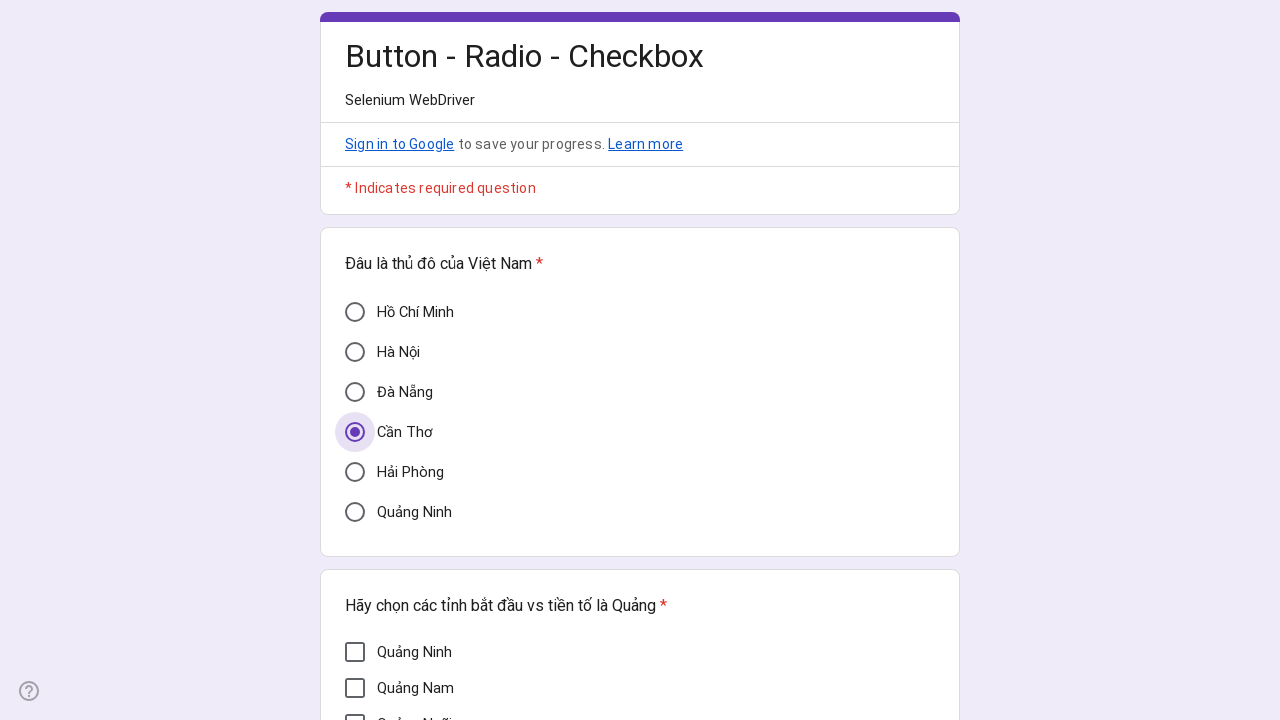

Verified Mì Quảng checkbox is unchecked (aria-checked=false)
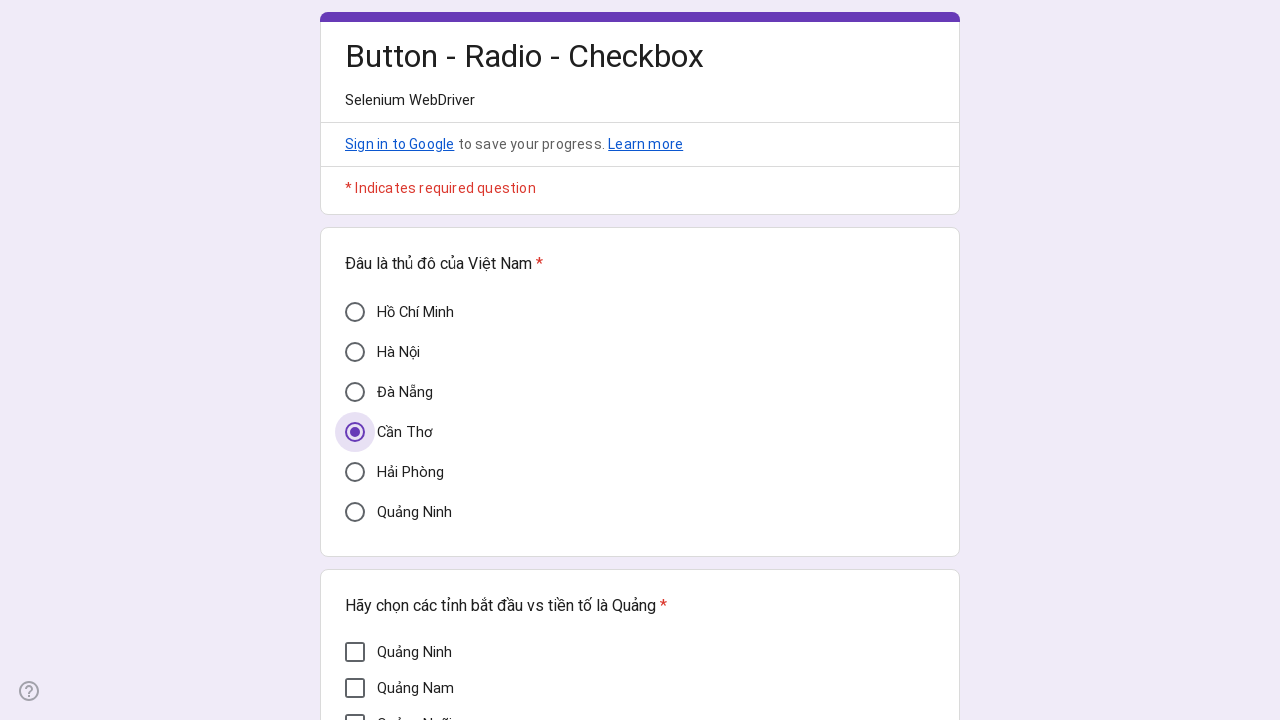

Clicked on Mì Quảng checkbox to check it at (355, 377) on div[aria-label='Mì Quảng']
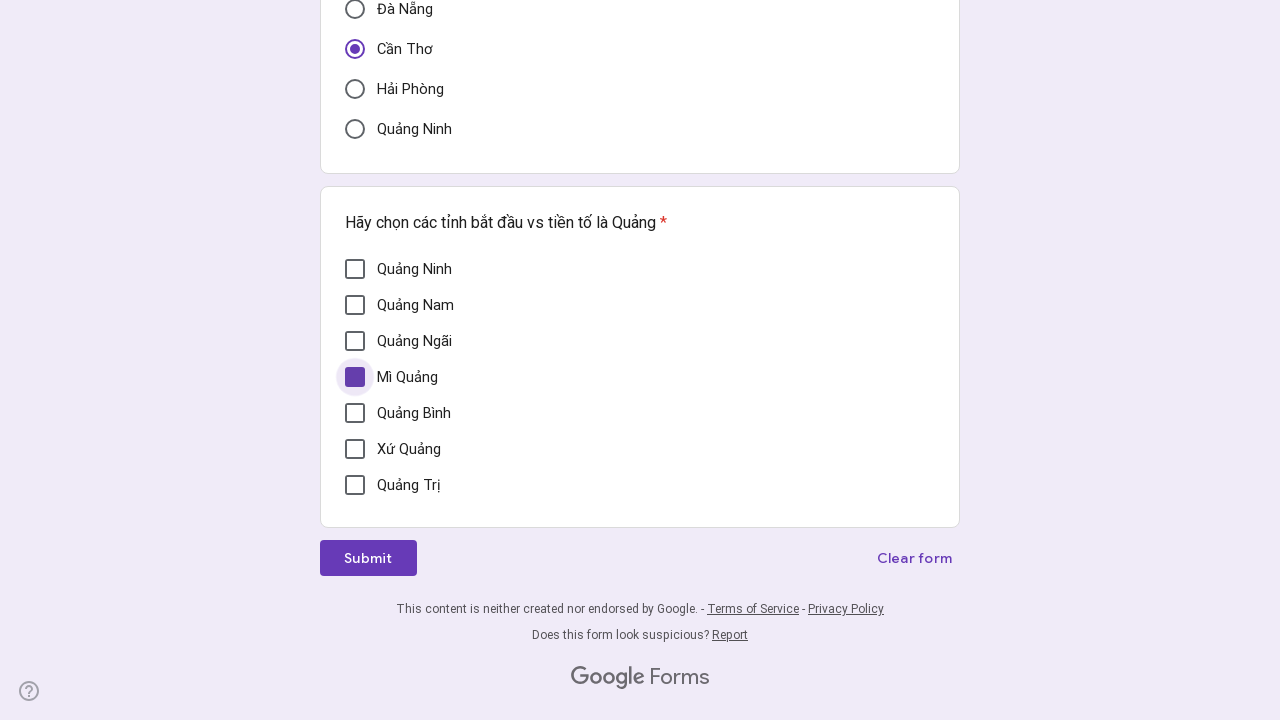

Verified Mì Quảng checkbox is checked (aria-checked=true)
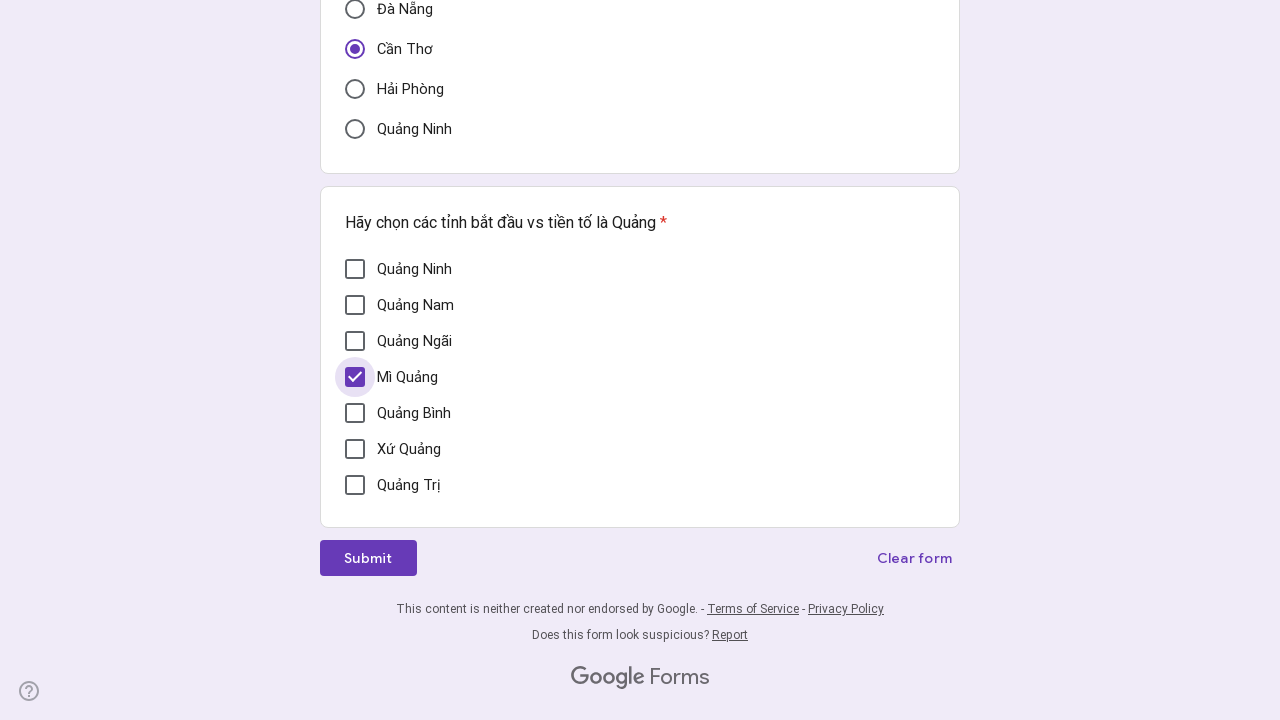

Verified Mì Quảng checkbox is checked (aria-checked=true)
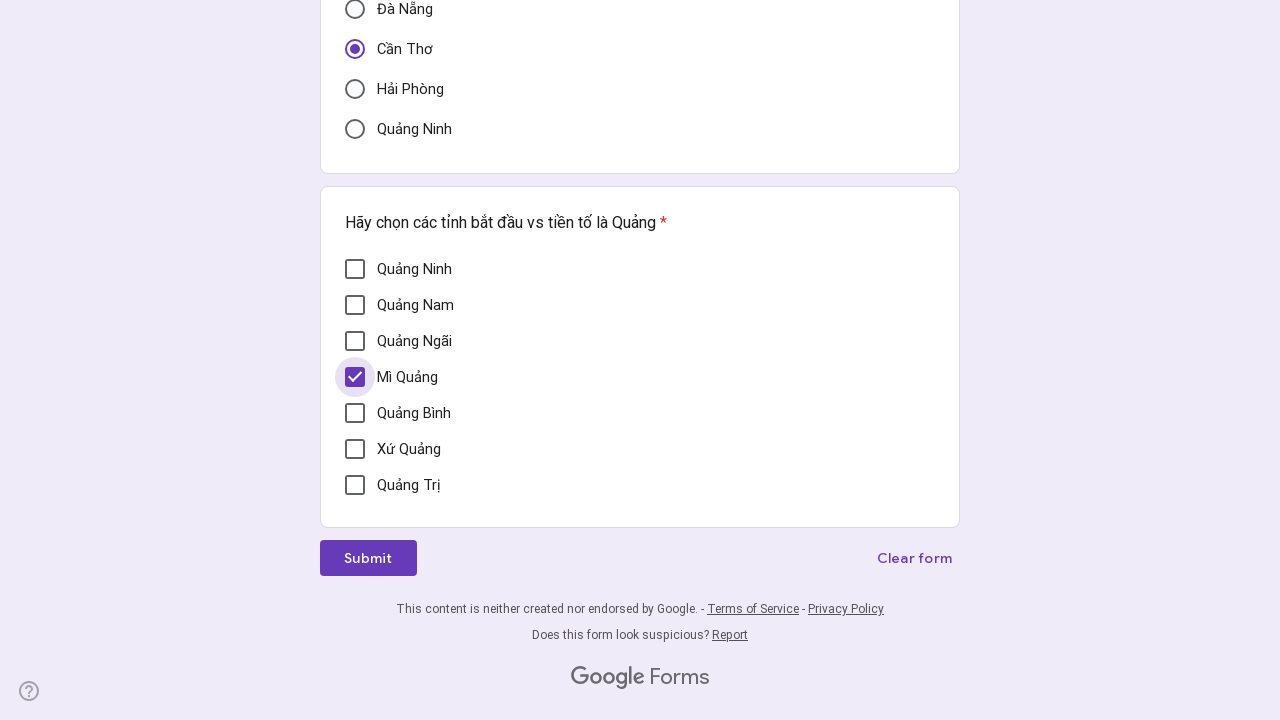

Clicked on Mì Quảng checkbox to uncheck it at (355, 377) on div[aria-label='Mì Quảng']
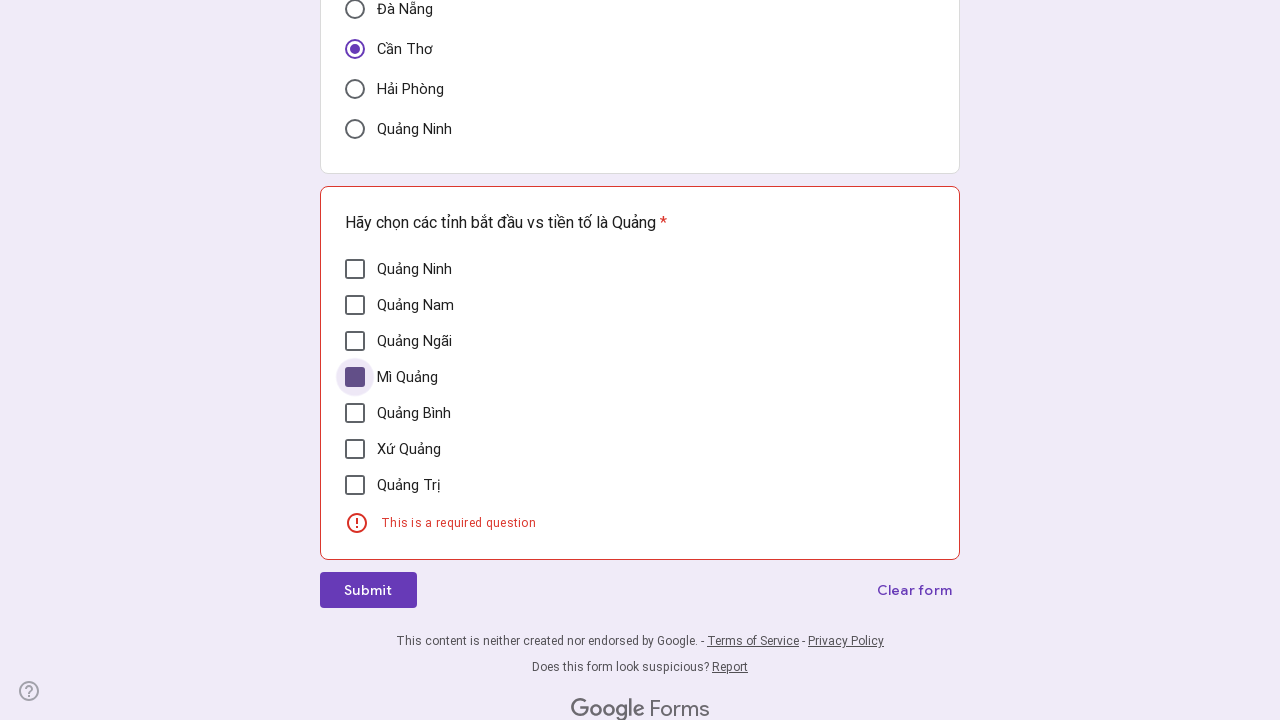

Verified Mì Quảng checkbox is unchecked (aria-checked=false)
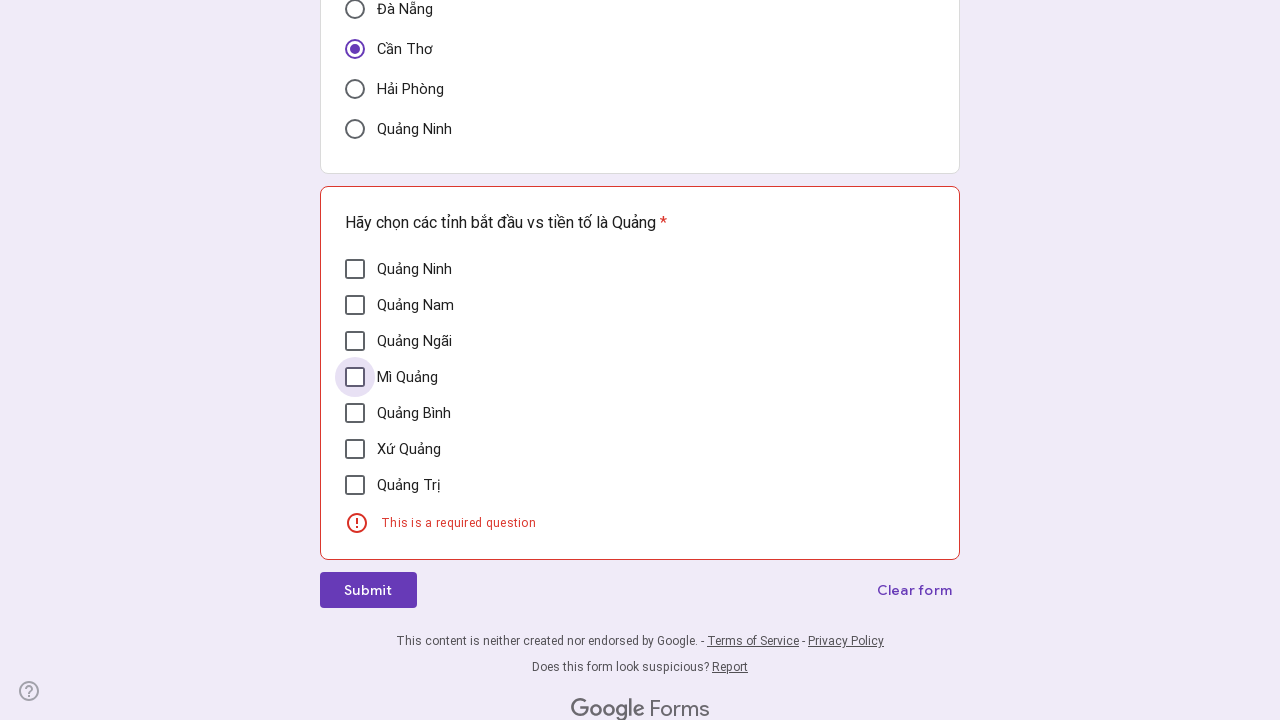

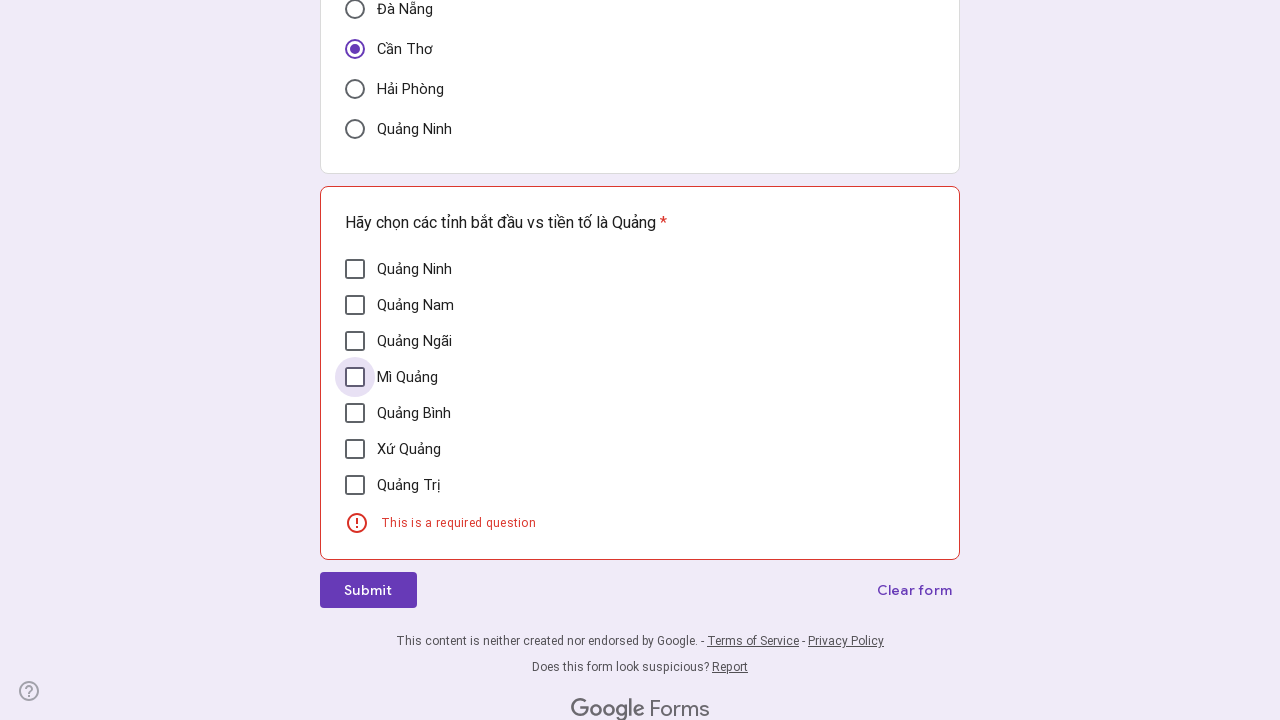